Tests the text box form on demoqa.com by filling in user name, email, current address, and permanent address fields, then submitting the form.

Starting URL: https://demoqa.com/text-box

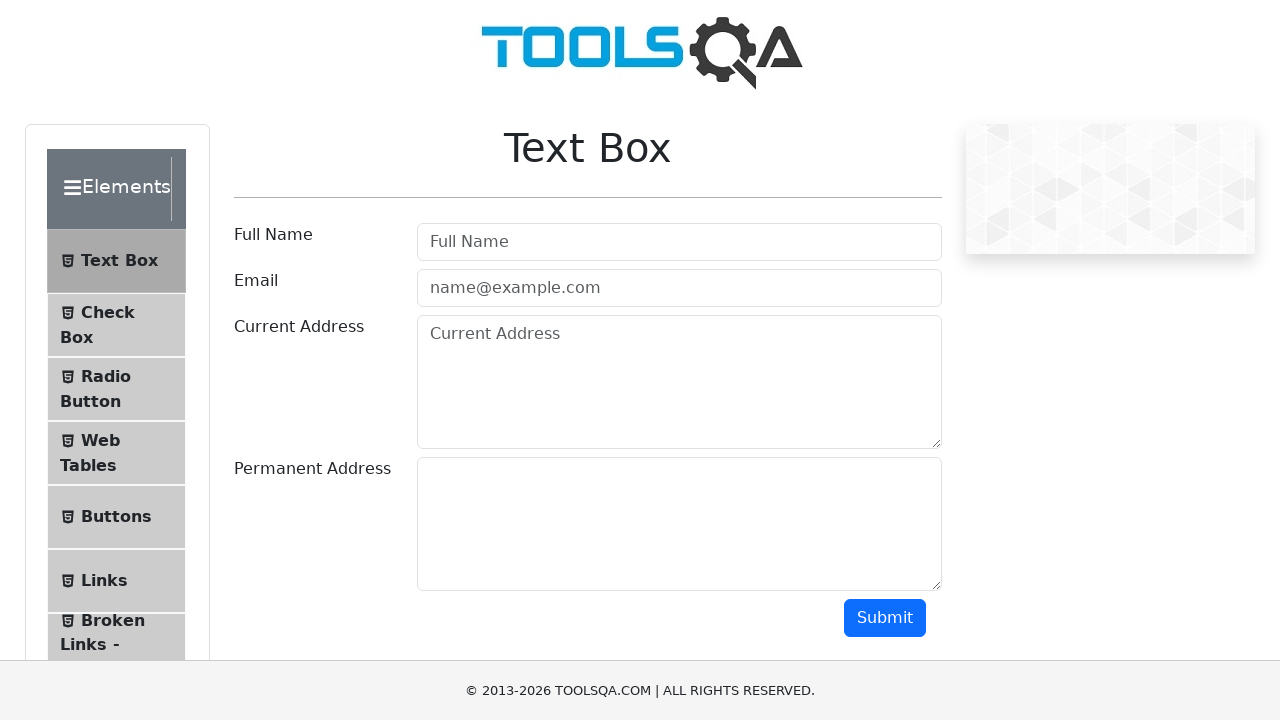

Filled user name field with 'Carlos Martinez' on #userName
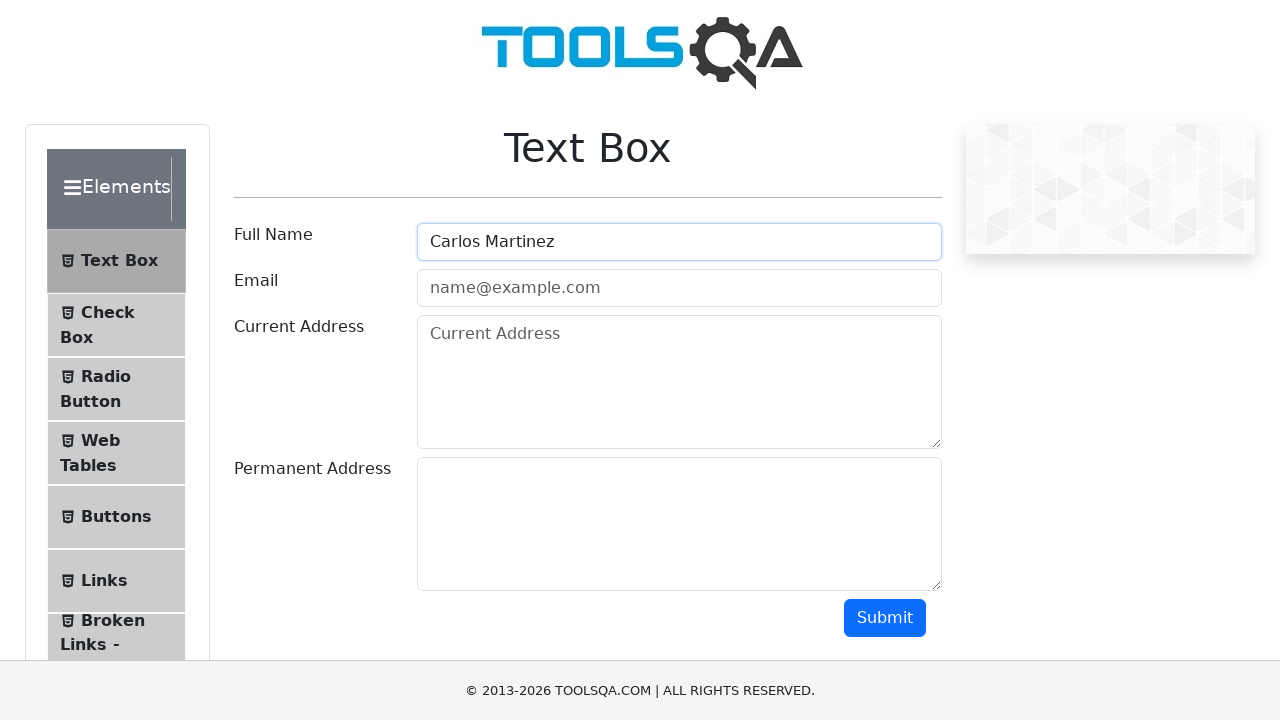

Filled email field with 'carlos.martinez@example.com' on #userEmail
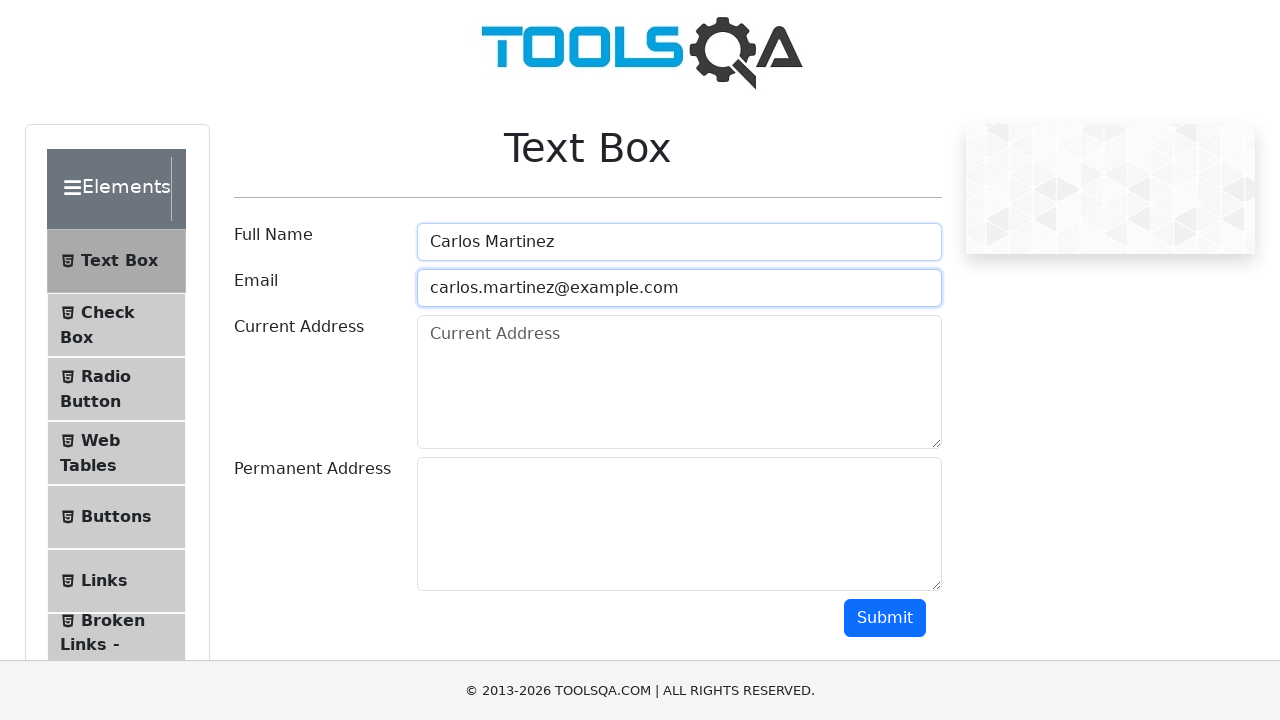

Filled current address field with '123 Main Street, Apt 4B' on #currentAddress
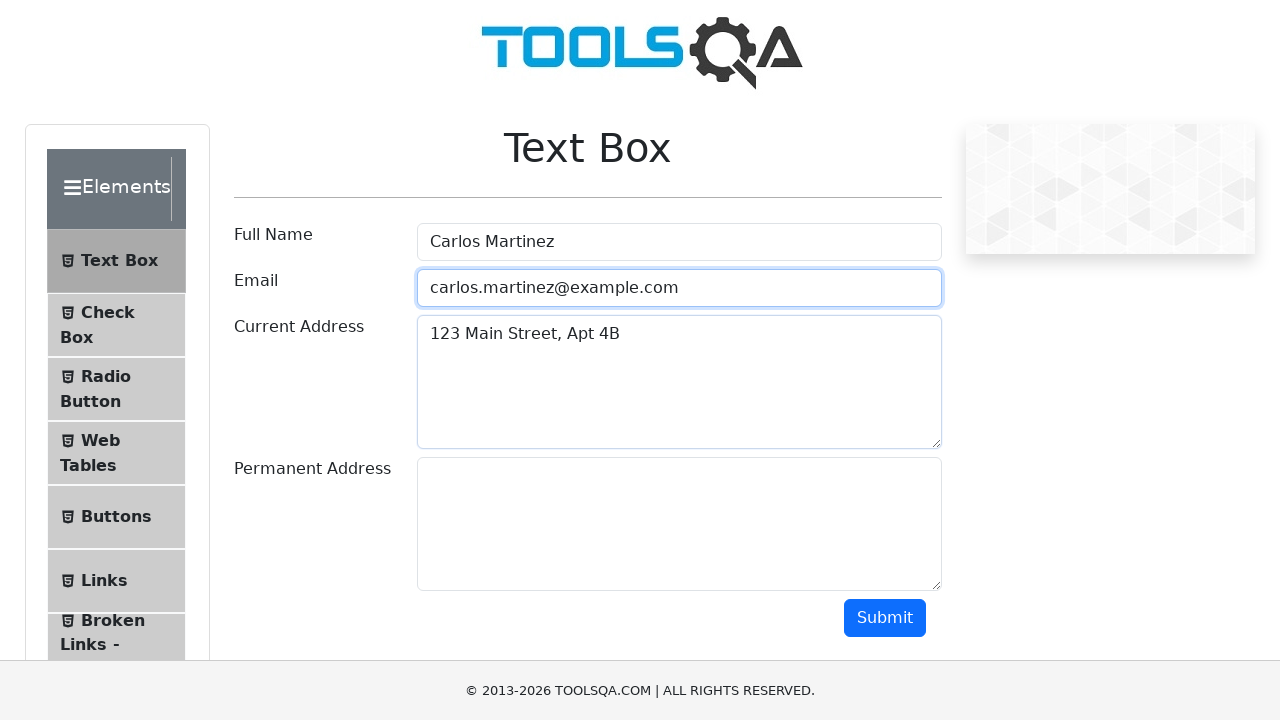

Filled permanent address field with '456 Oak Avenue, Suite 100' on #permanentAddress
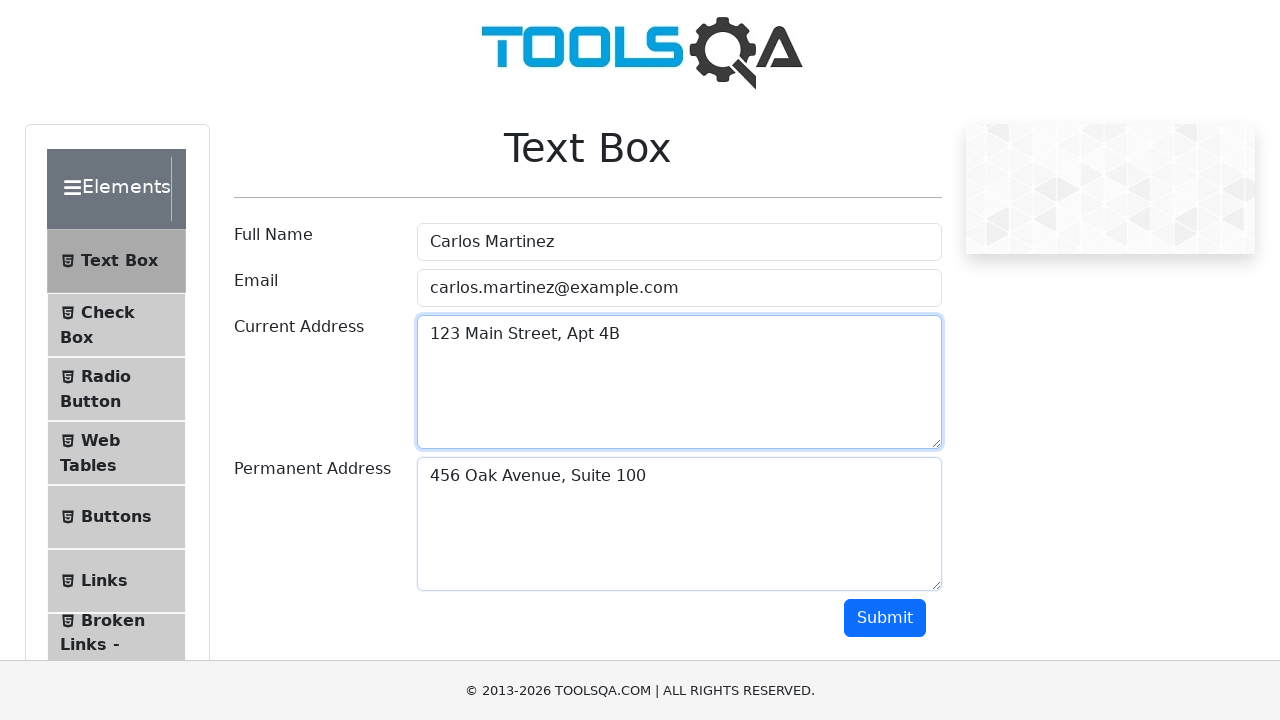

Scrolled down to reveal submit button
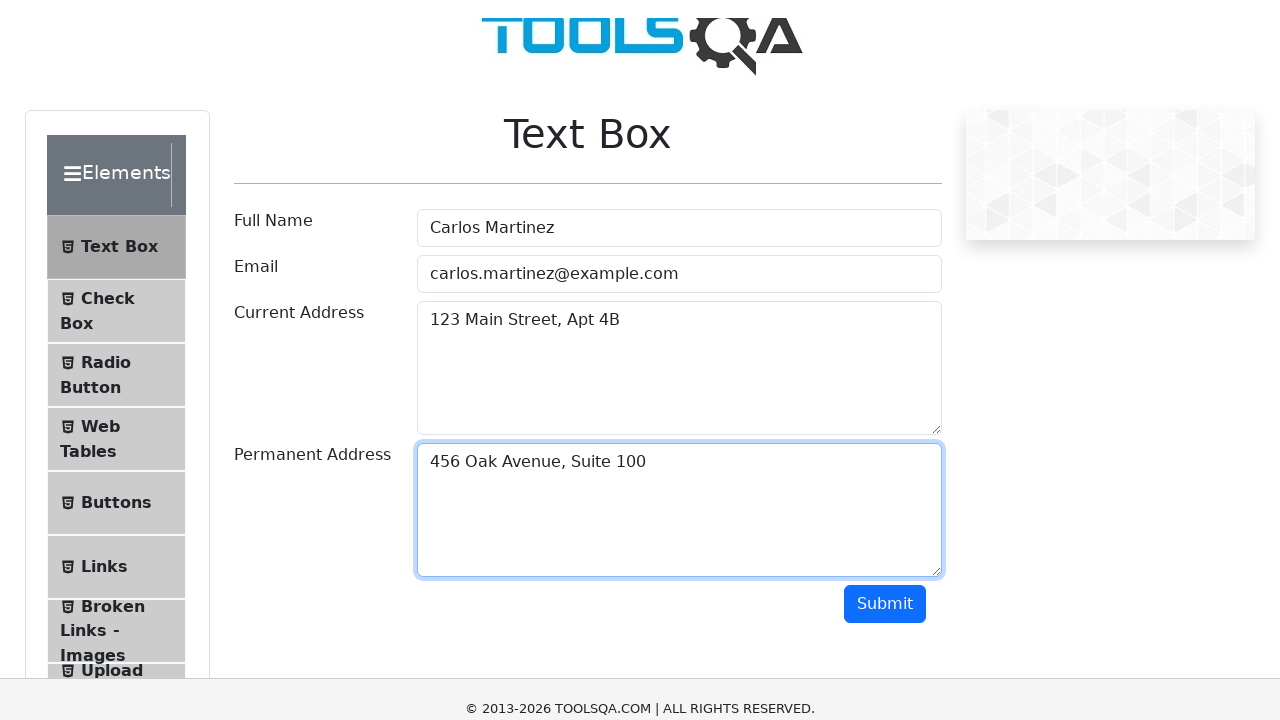

Clicked submit button to submit the form at (885, 118) on #submit
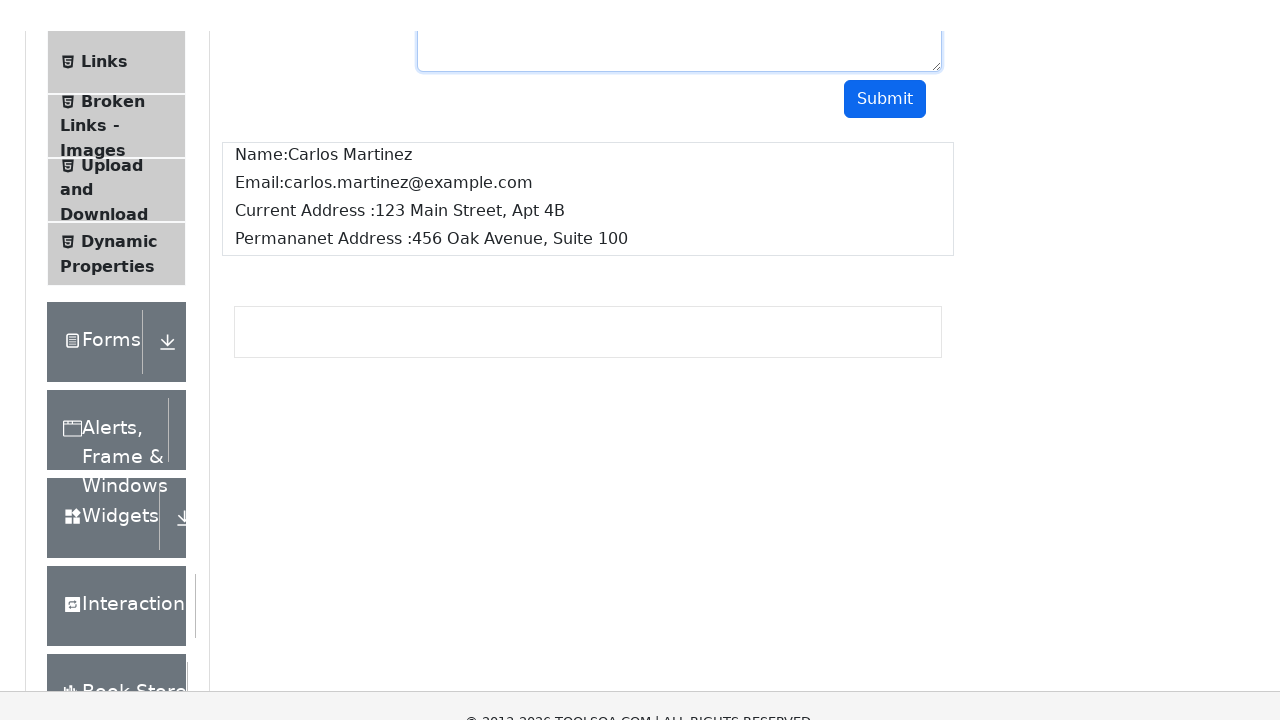

Form output appeared on the page
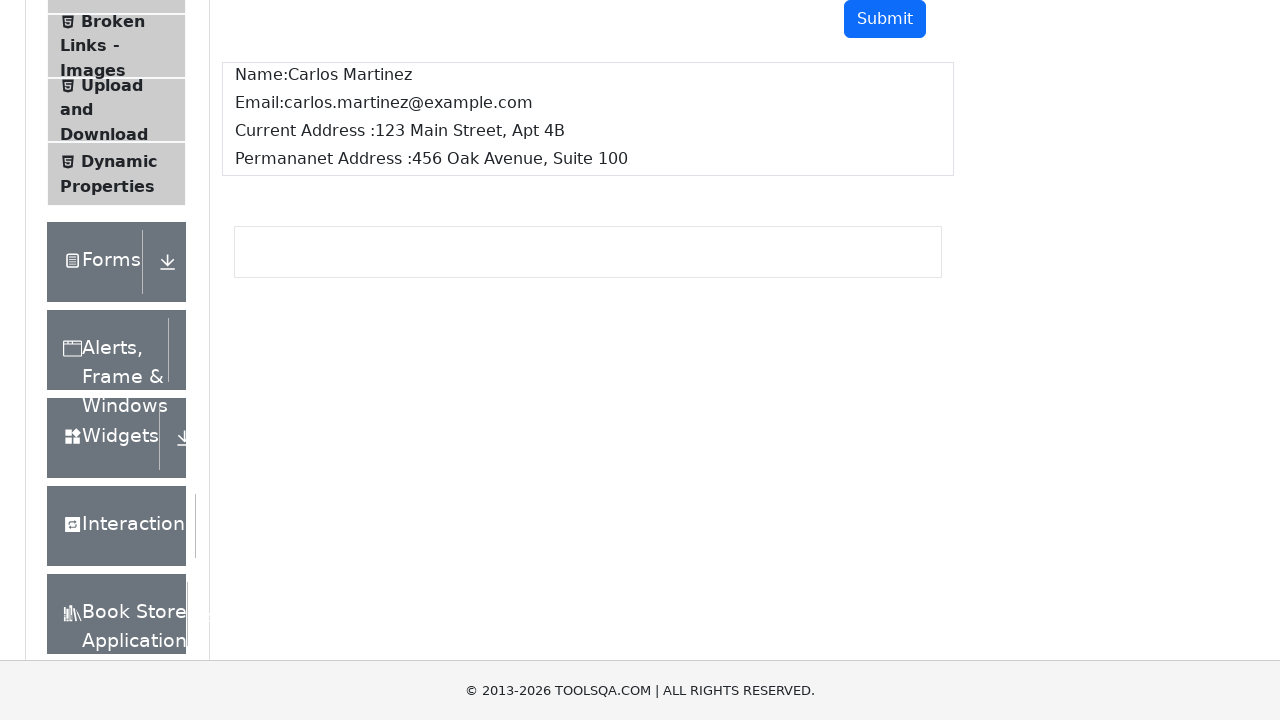

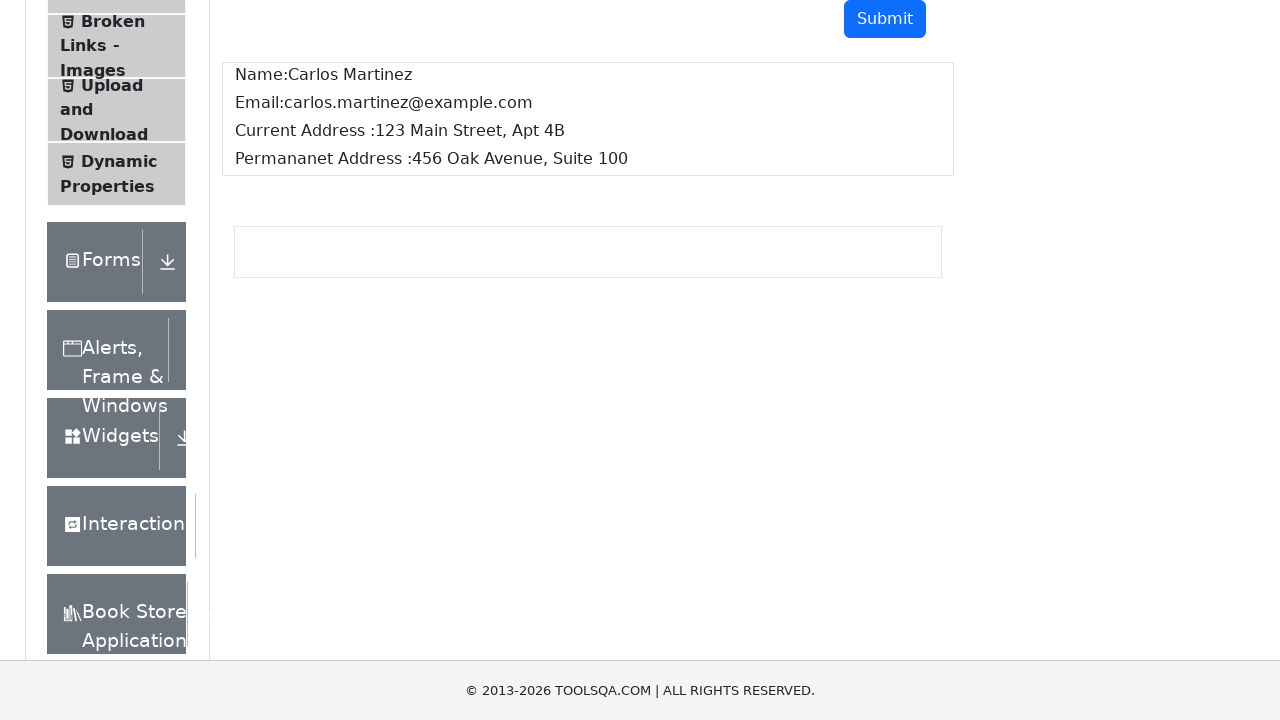